Tests multi-selection functionality by holding Ctrl key and clicking multiple selectable elements in a list

Starting URL: https://letcode.in/selectable

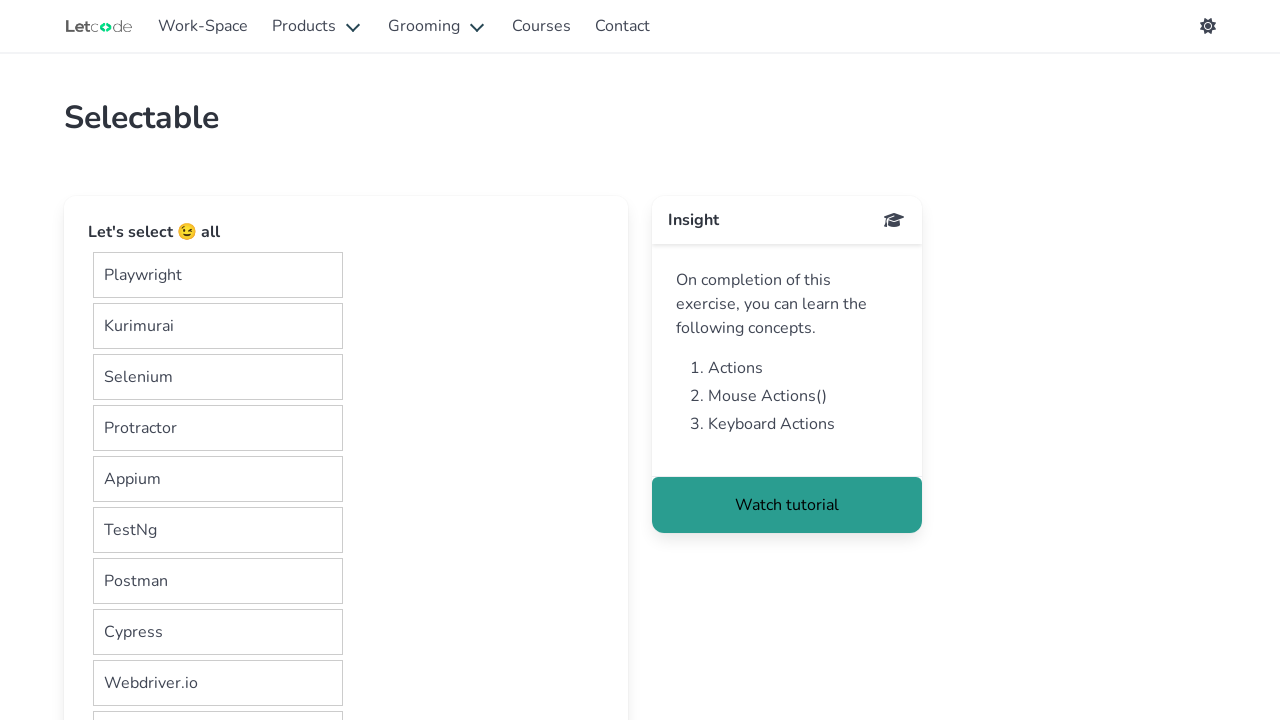

Located all selectable elements in the list container
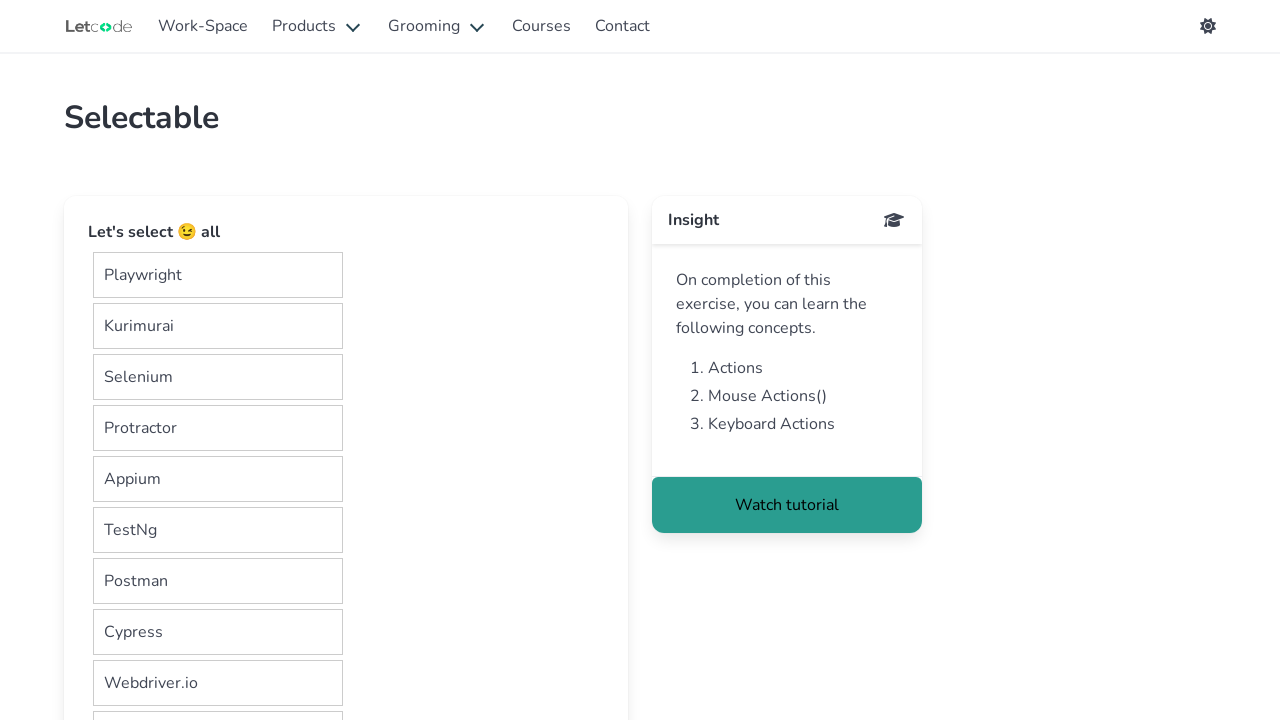

Clicked selectable element while holding Ctrl key for multi-selection at (218, 275) on xpath=//div[@class='list-container']/child::div >> nth=0
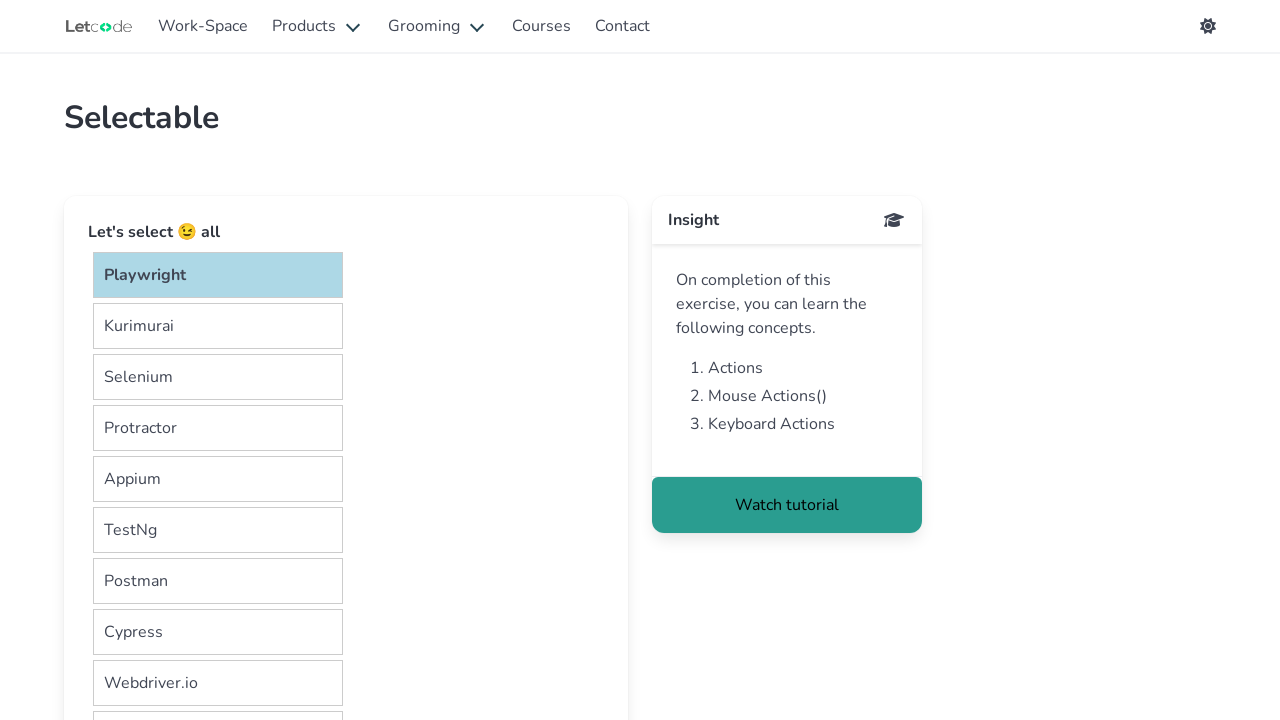

Clicked selectable element while holding Ctrl key for multi-selection at (218, 326) on xpath=//div[@class='list-container']/child::div >> nth=1
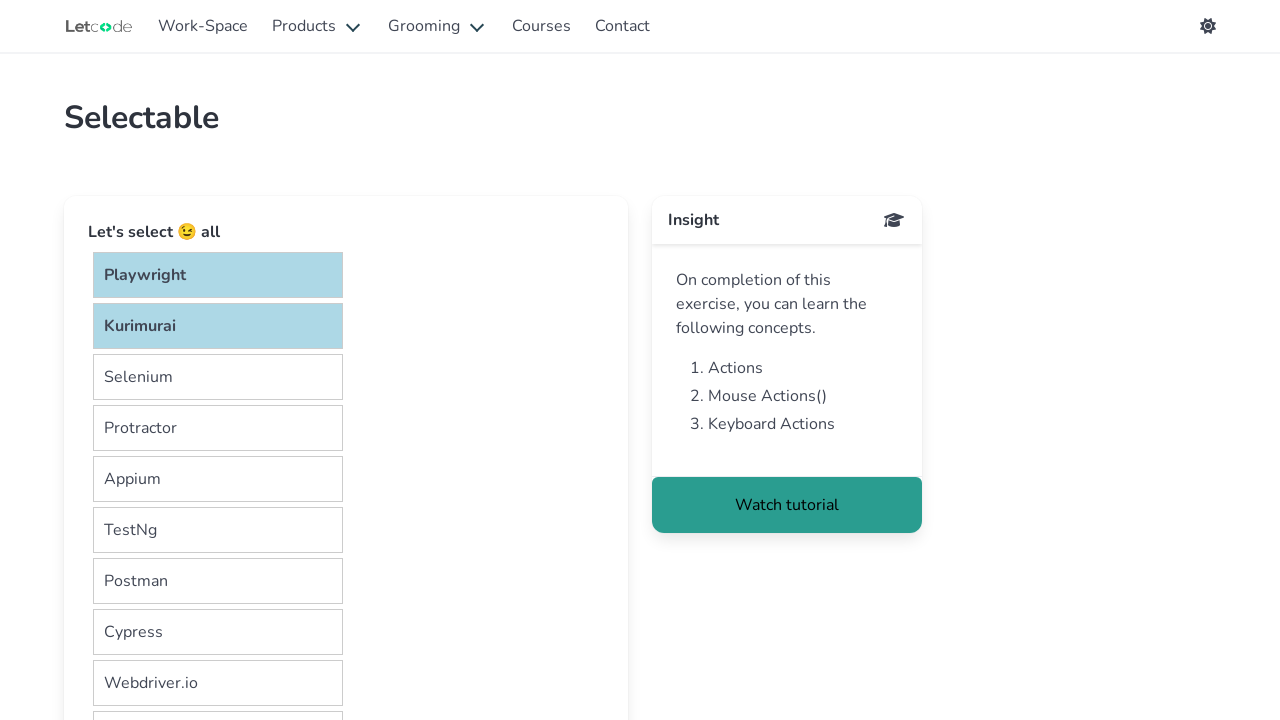

Clicked selectable element while holding Ctrl key for multi-selection at (218, 377) on xpath=//div[@class='list-container']/child::div >> nth=2
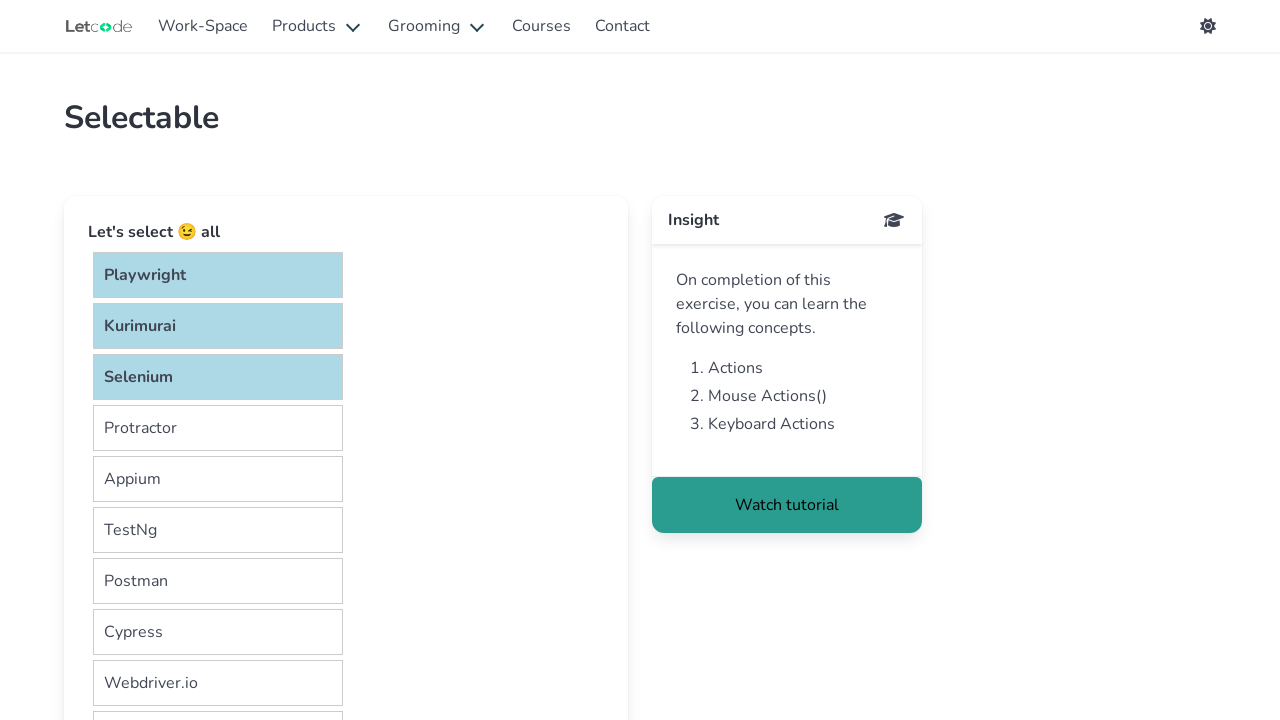

Clicked selectable element while holding Ctrl key for multi-selection at (218, 428) on xpath=//div[@class='list-container']/child::div >> nth=3
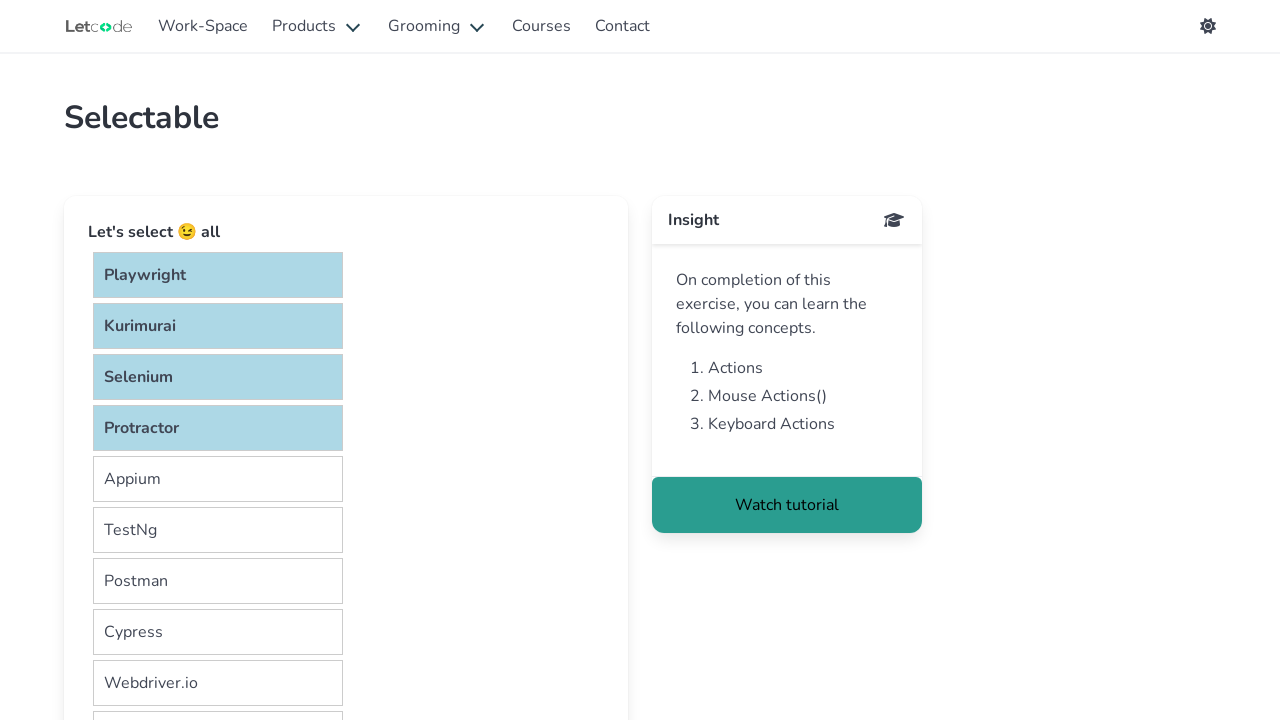

Clicked selectable element while holding Ctrl key for multi-selection at (218, 479) on xpath=//div[@class='list-container']/child::div >> nth=4
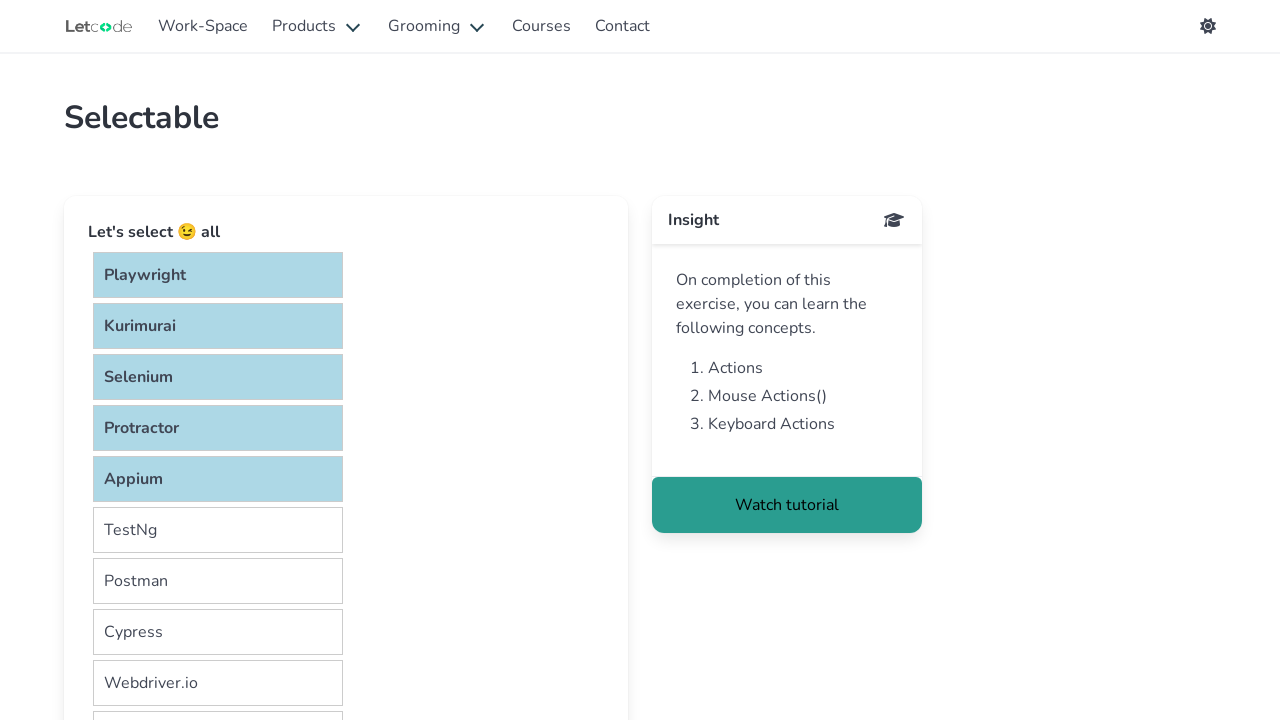

Clicked selectable element while holding Ctrl key for multi-selection at (218, 530) on xpath=//div[@class='list-container']/child::div >> nth=5
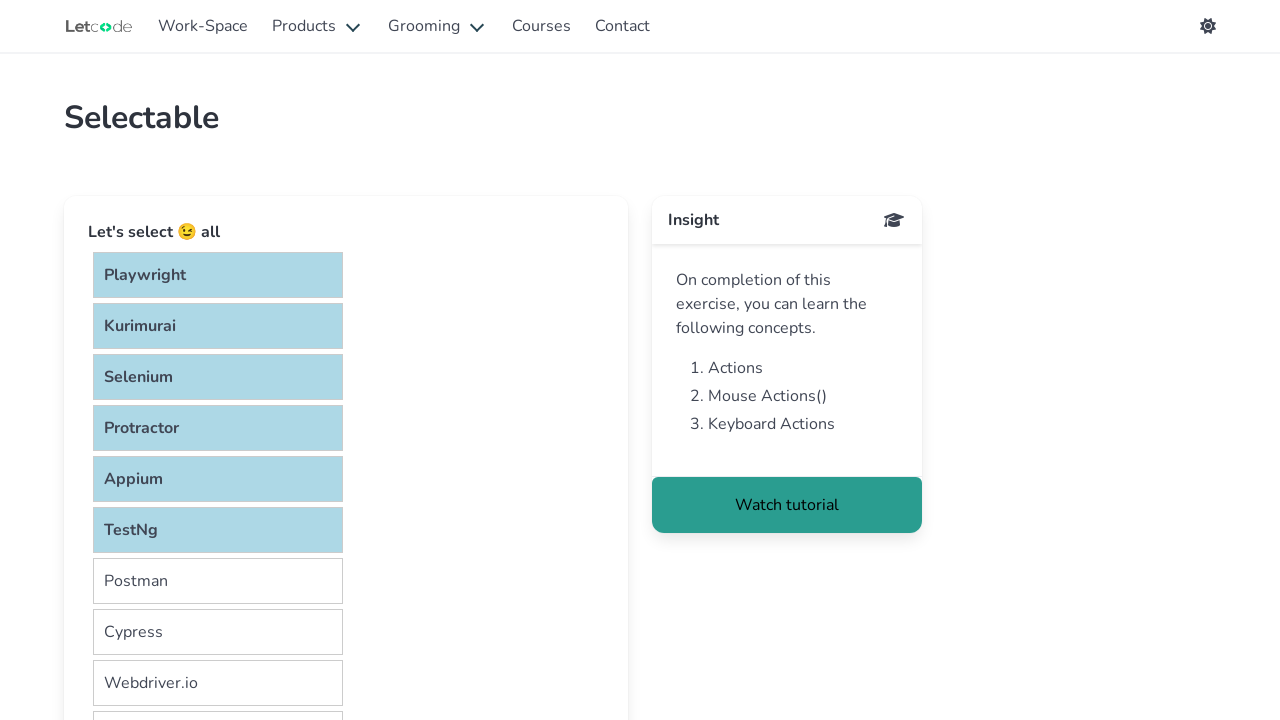

Clicked selectable element while holding Ctrl key for multi-selection at (218, 581) on xpath=//div[@class='list-container']/child::div >> nth=6
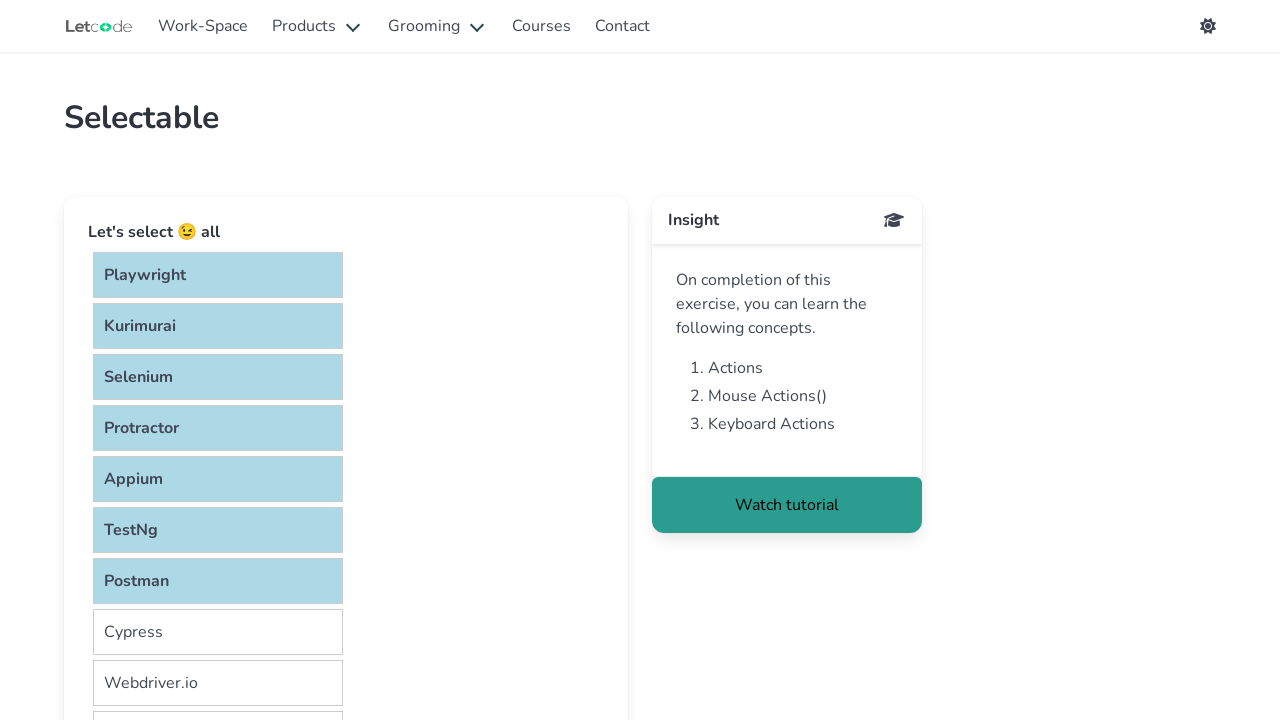

Clicked selectable element while holding Ctrl key for multi-selection at (218, 632) on xpath=//div[@class='list-container']/child::div >> nth=7
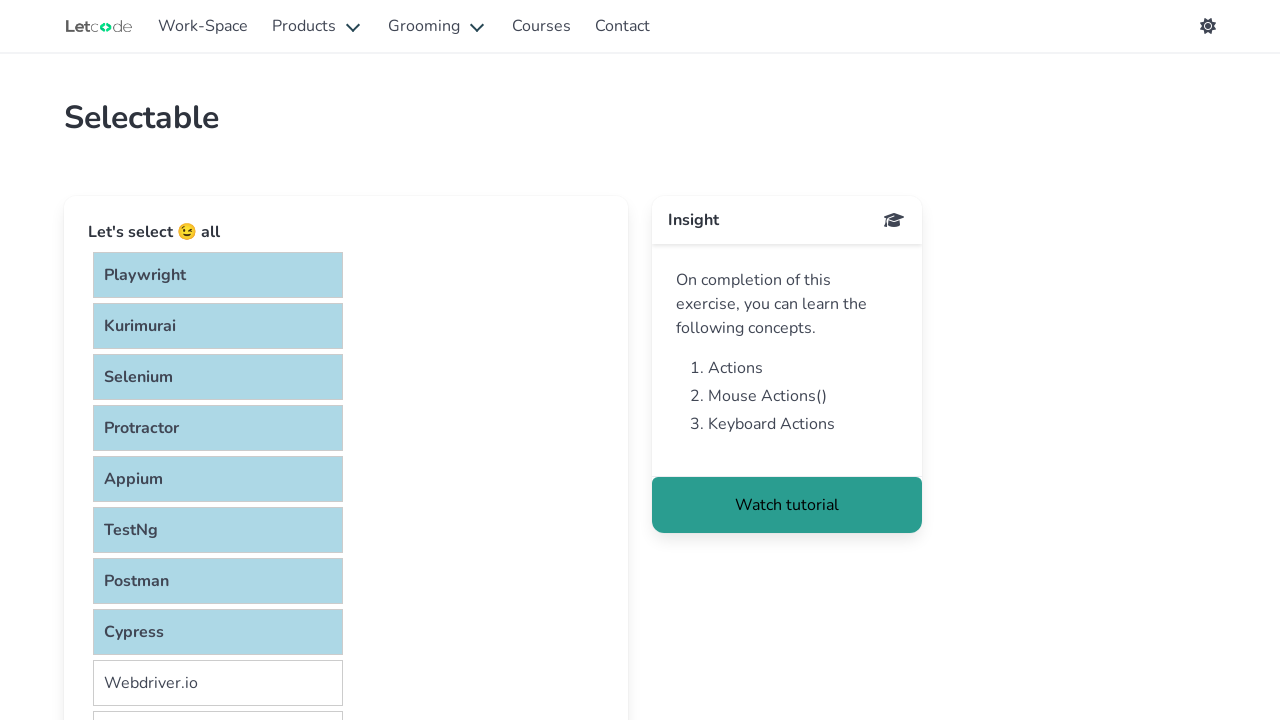

Clicked selectable element while holding Ctrl key for multi-selection at (218, 683) on xpath=//div[@class='list-container']/child::div >> nth=8
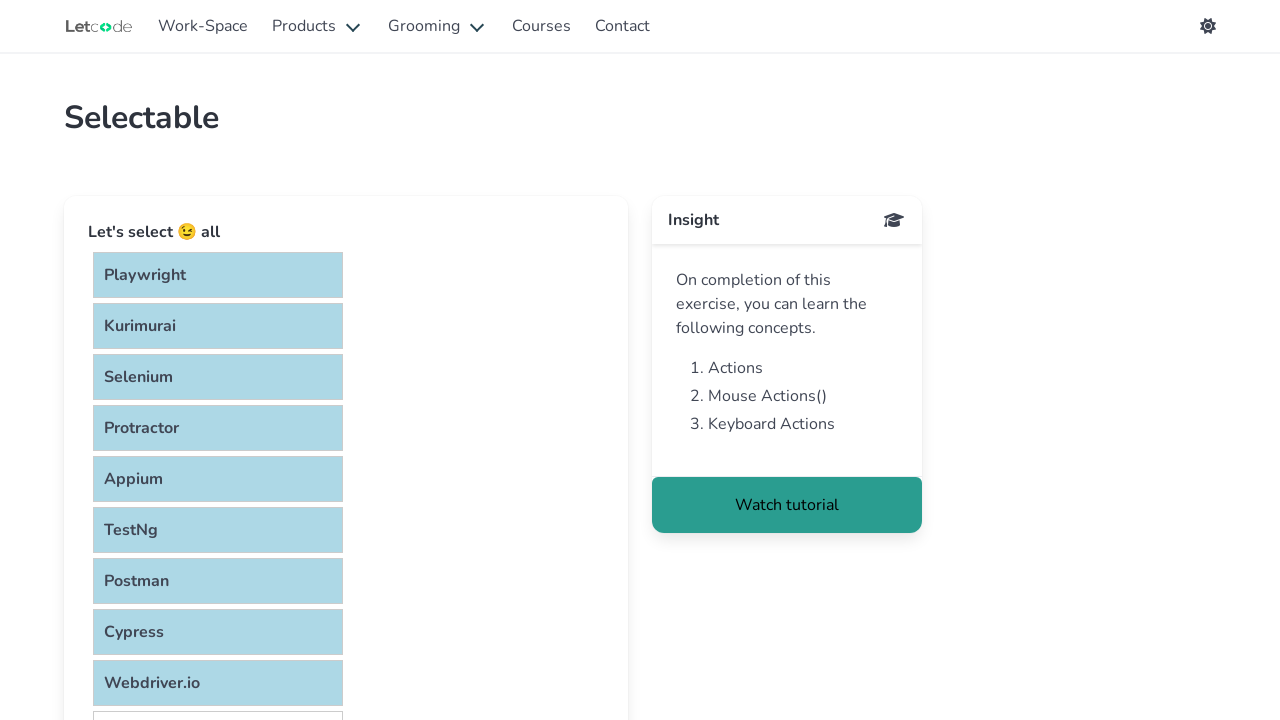

Clicked selectable element while holding Ctrl key for multi-selection at (218, 697) on xpath=//div[@class='list-container']/child::div >> nth=9
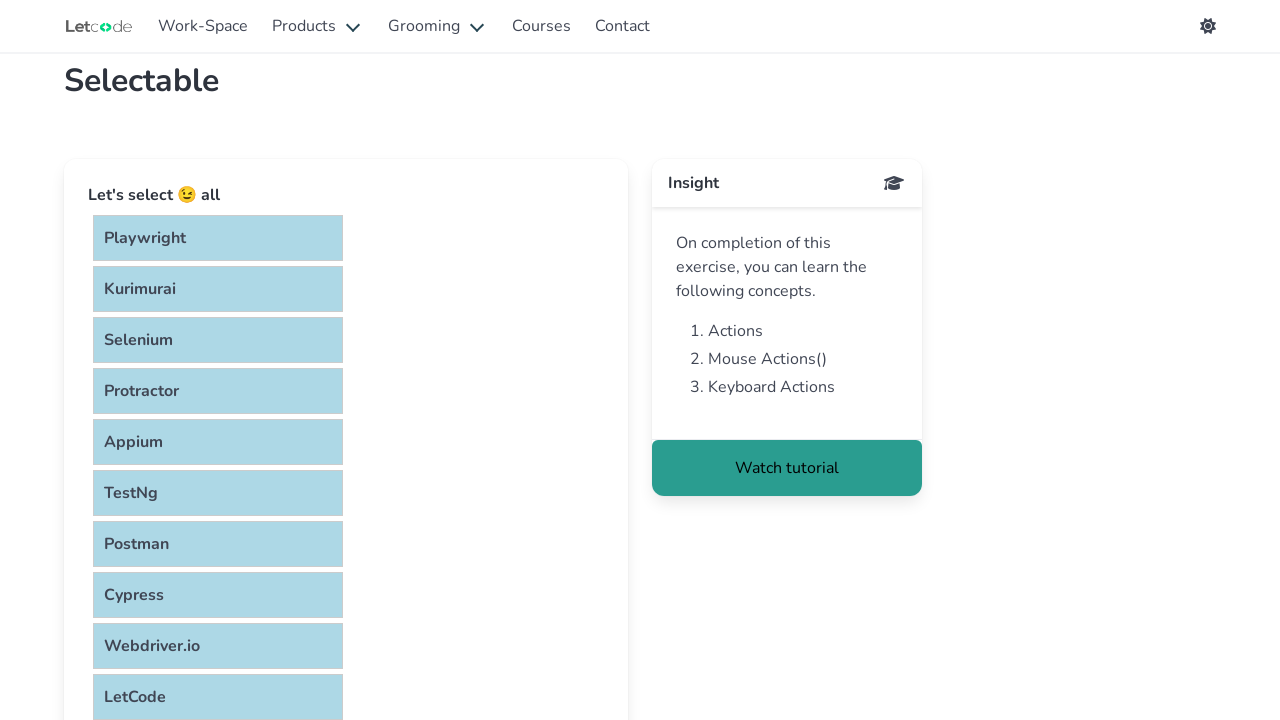

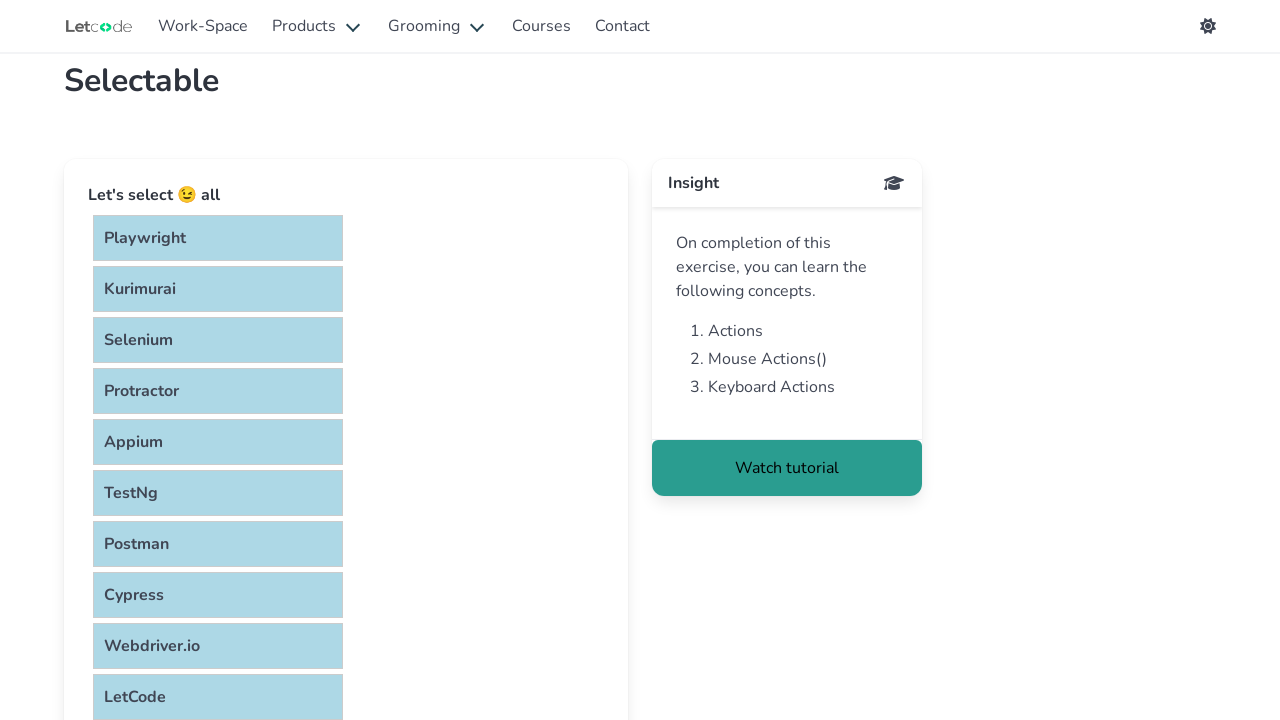